Navigates to Rahul Shetty Academy login practice page and verifies the page title contains the expected text

Starting URL: https://rahulshettyacademy.com/loginpagePractise/

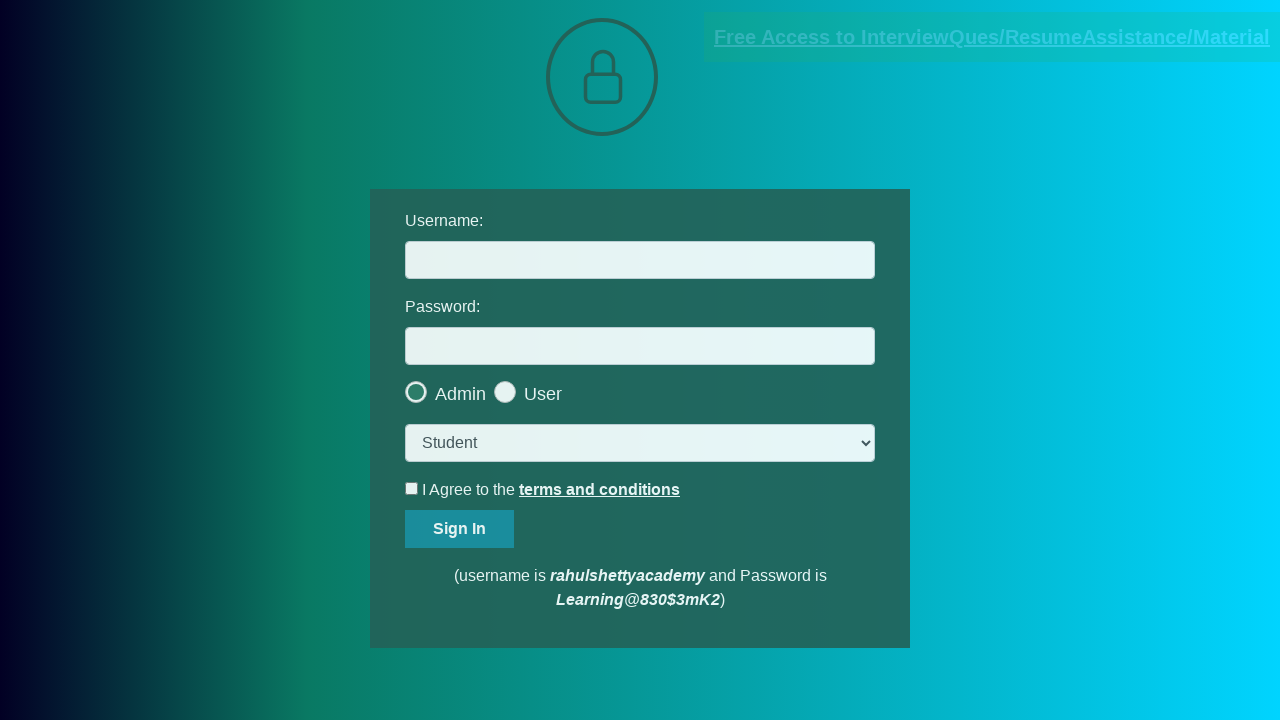

Verified page title contains 'LoginPage Practise | Rahul Shetty Academy'
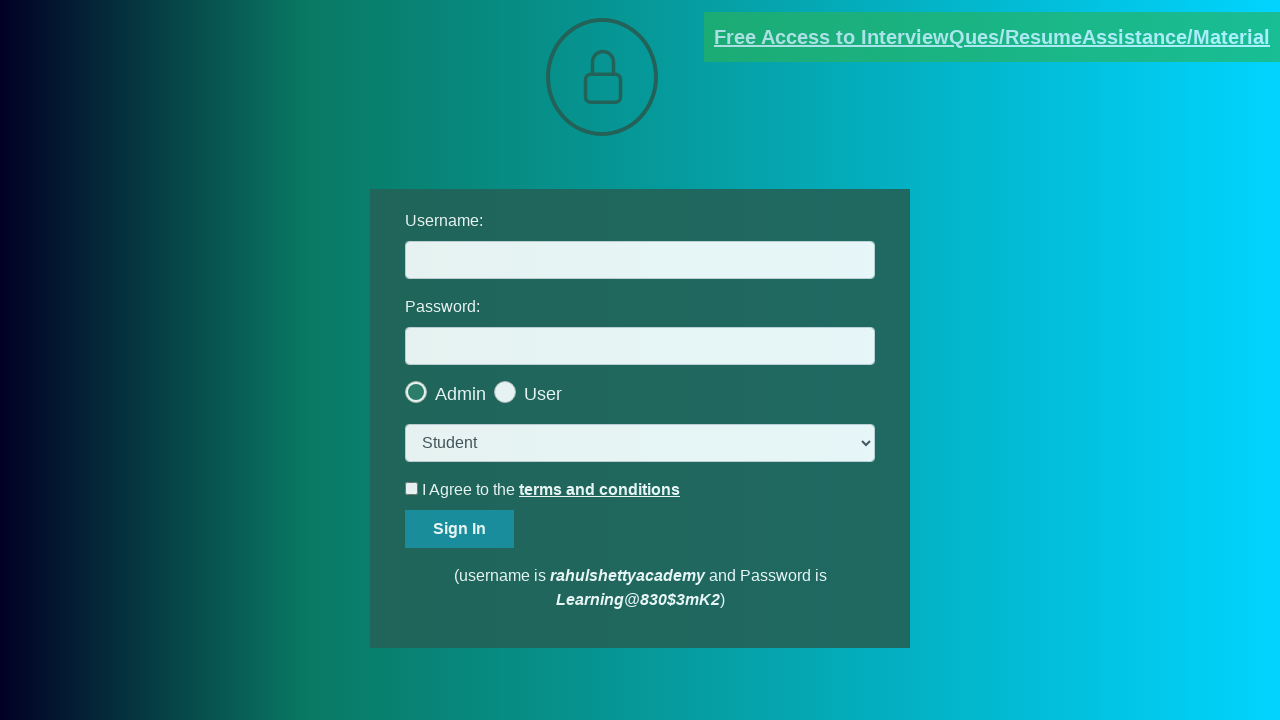

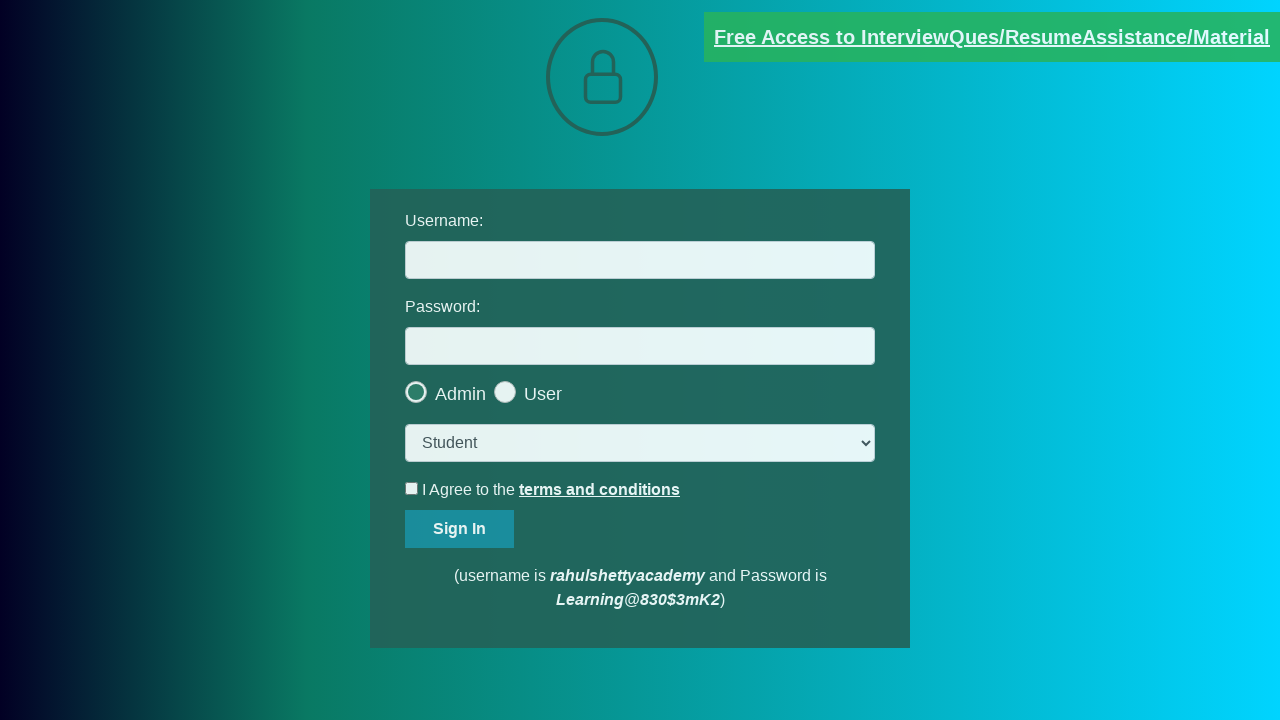